Tests submitting the contact form with email, name, and message fields

Starting URL: https://www.demoblaze.com/

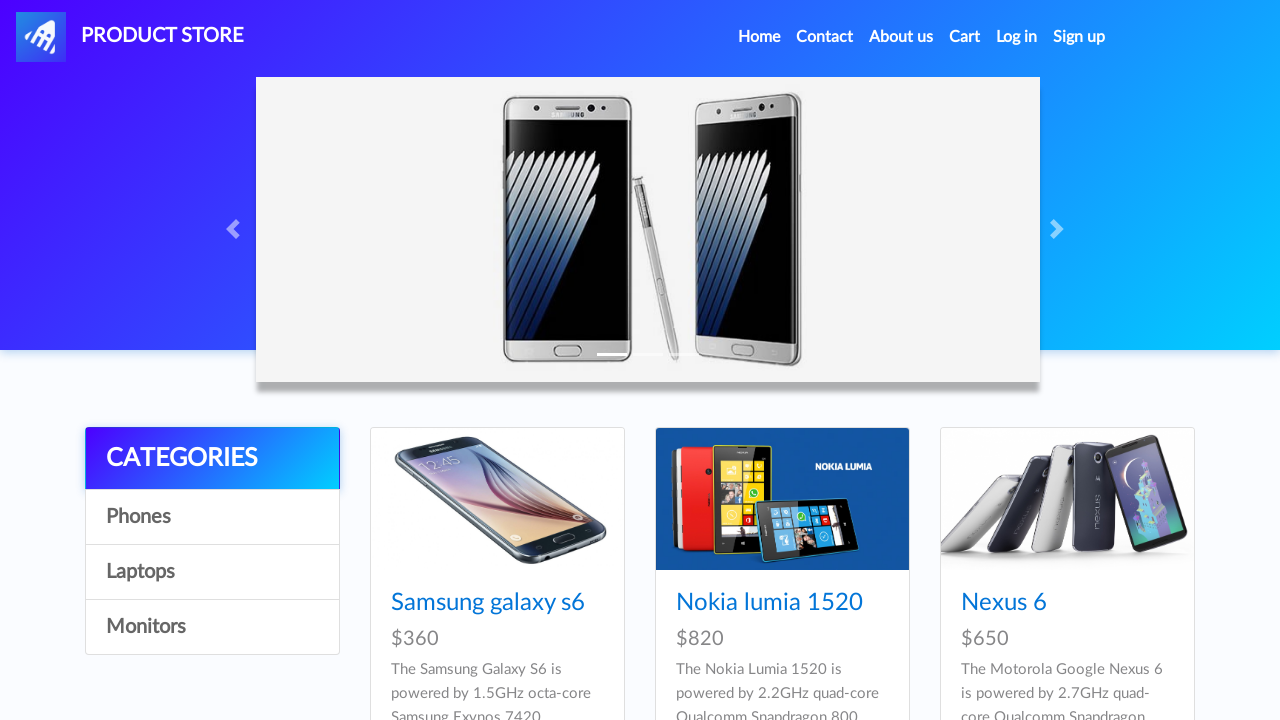

Clicked on Contact nav link to open modal at (825, 37) on li.nav-item:nth-child(2) > a:nth-child(1)
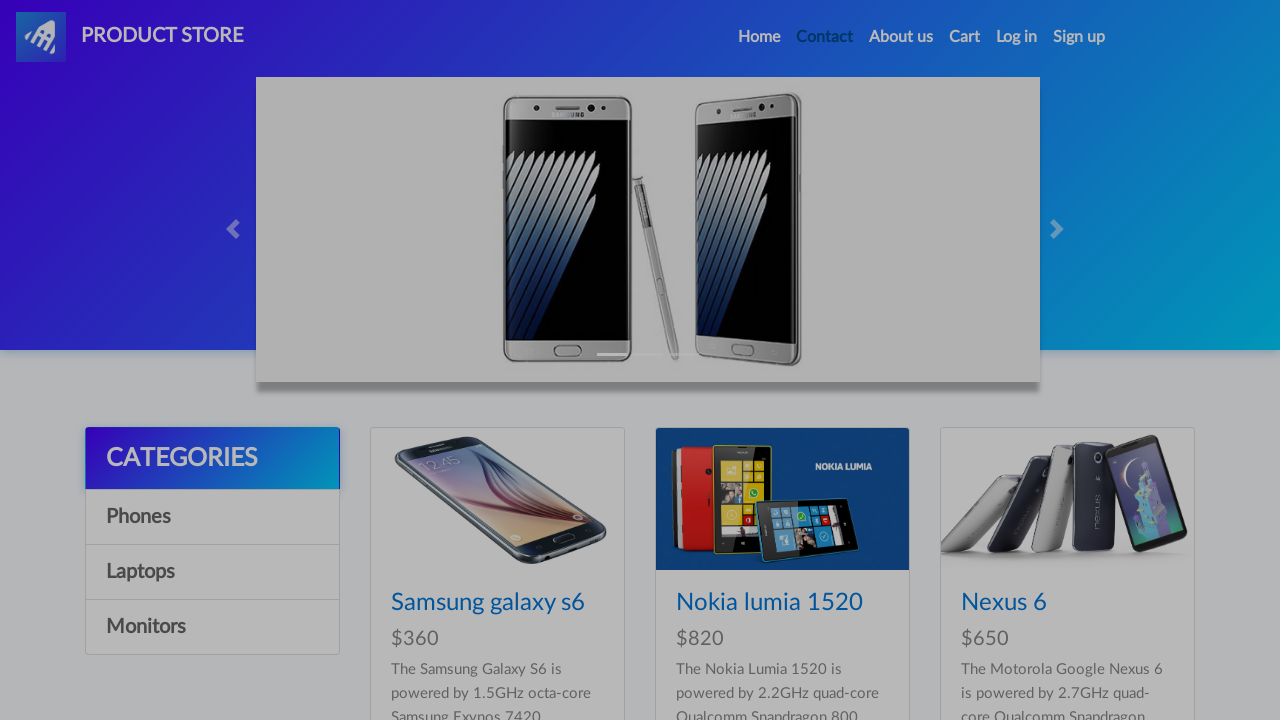

Contact modal loaded with email field visible
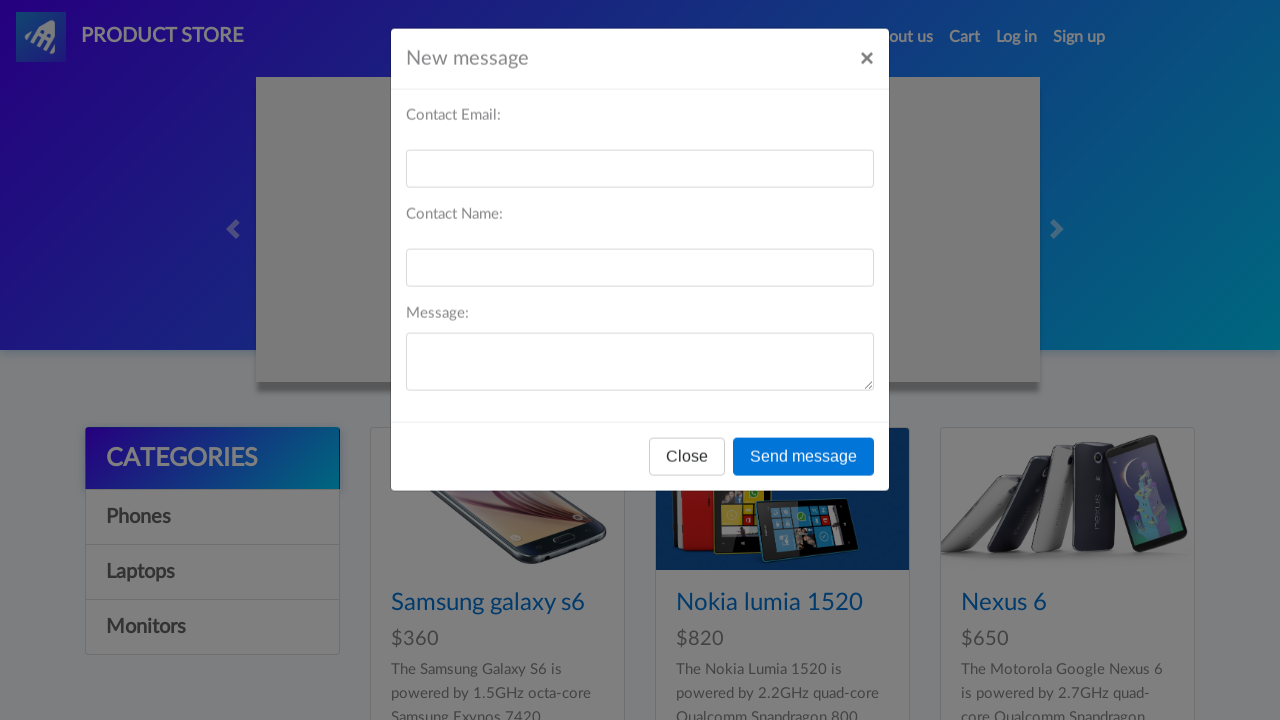

Filled email field with 'testuser@example.com' on #recipient-email
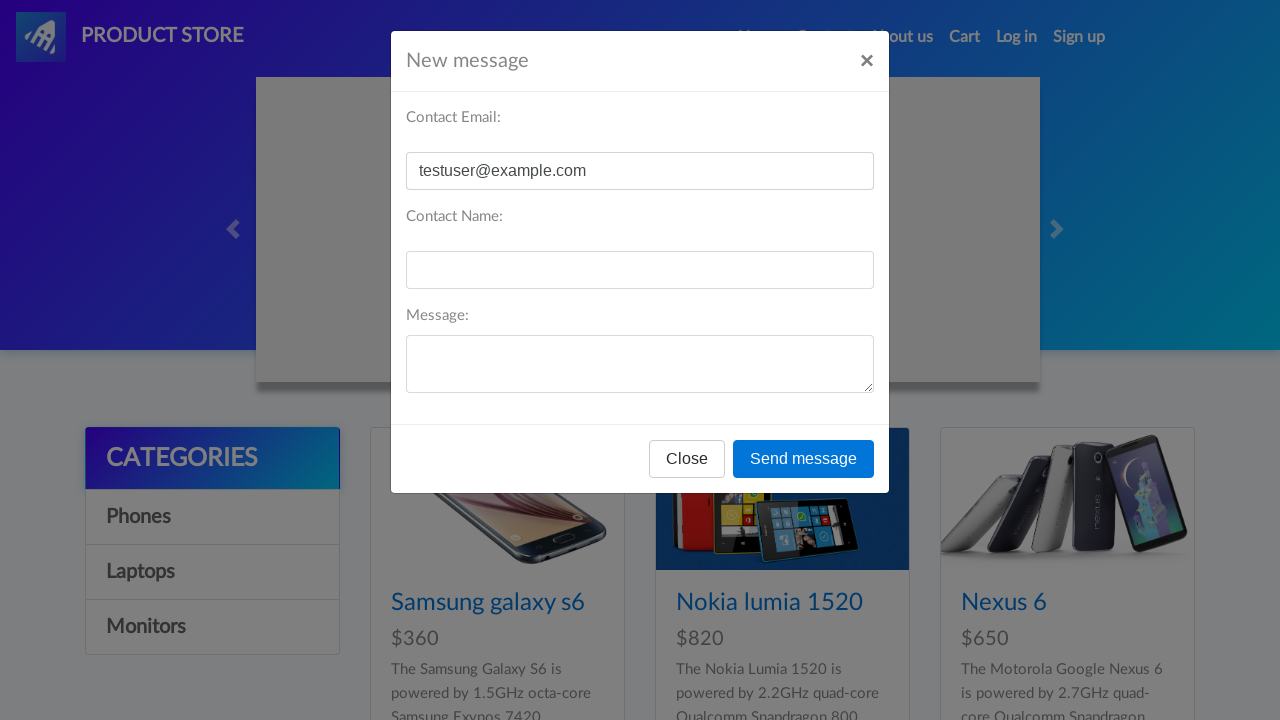

Filled name field with 'Test User' on #recipient-name
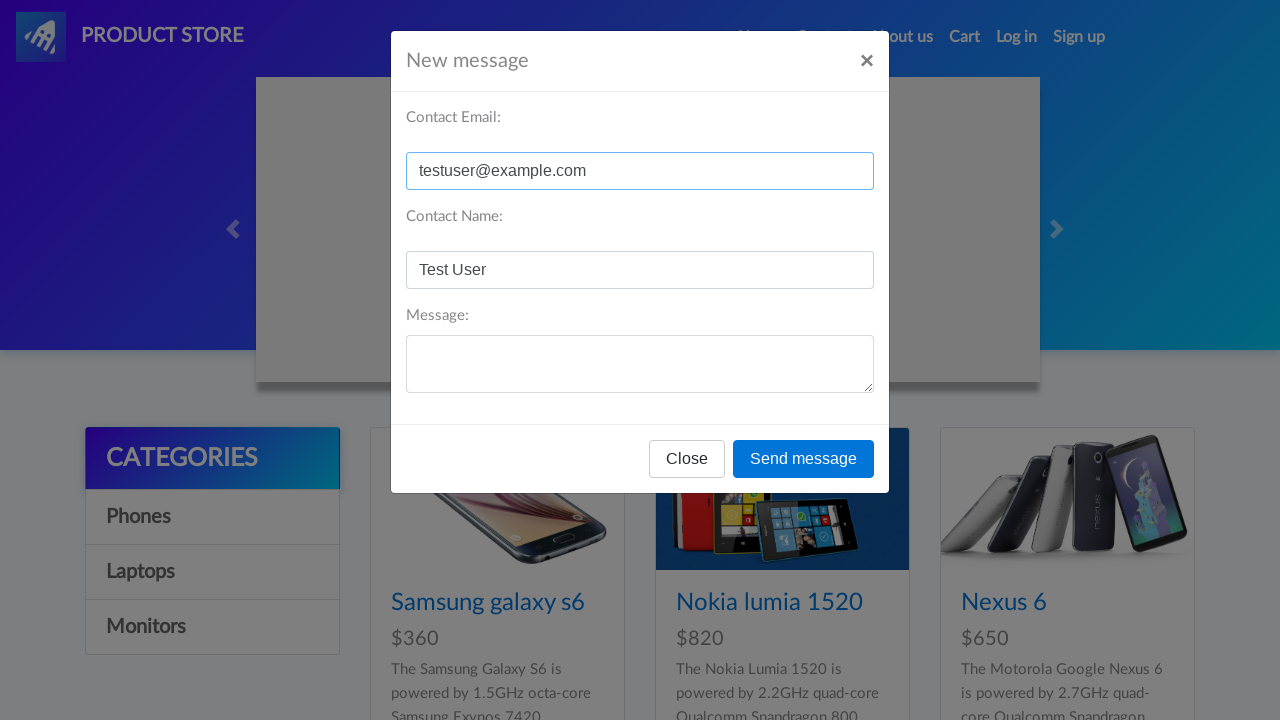

Filled message field with test message on #message-text
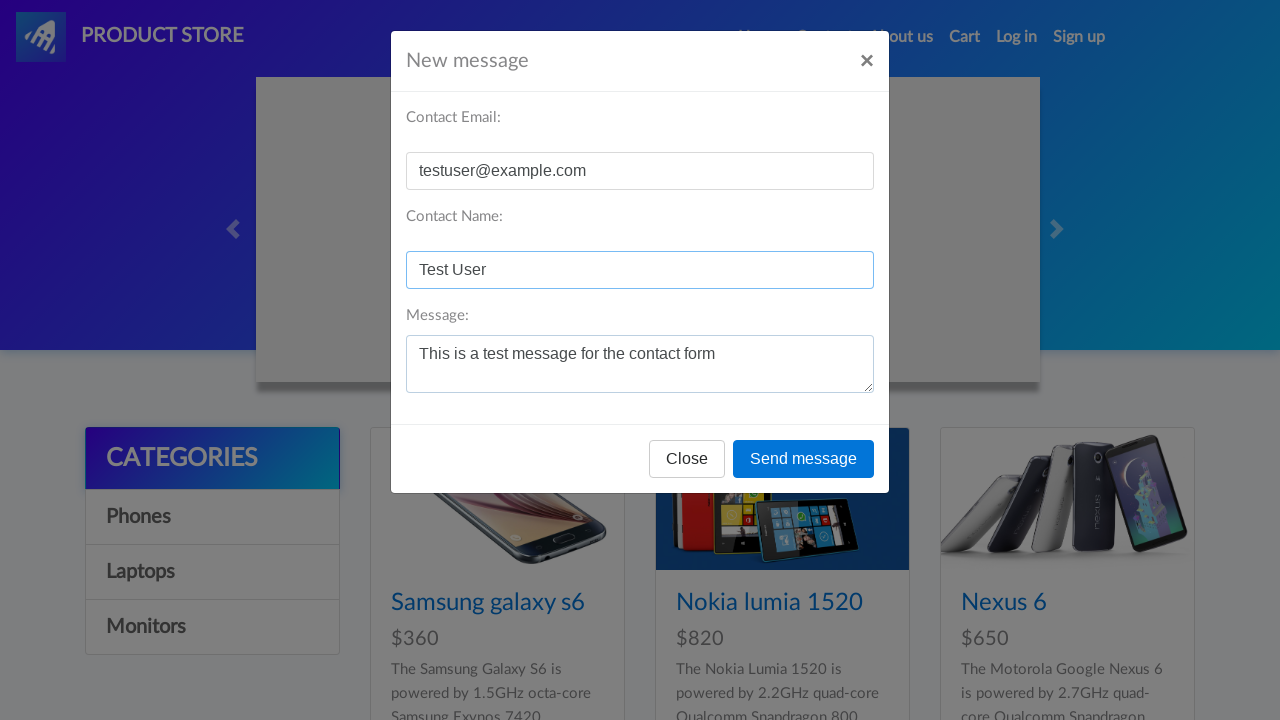

Clicked Send message button to submit contact form at (804, 459) on #exampleModal > div:nth-child(1) > div:nth-child(1) > div:nth-child(3) > button:
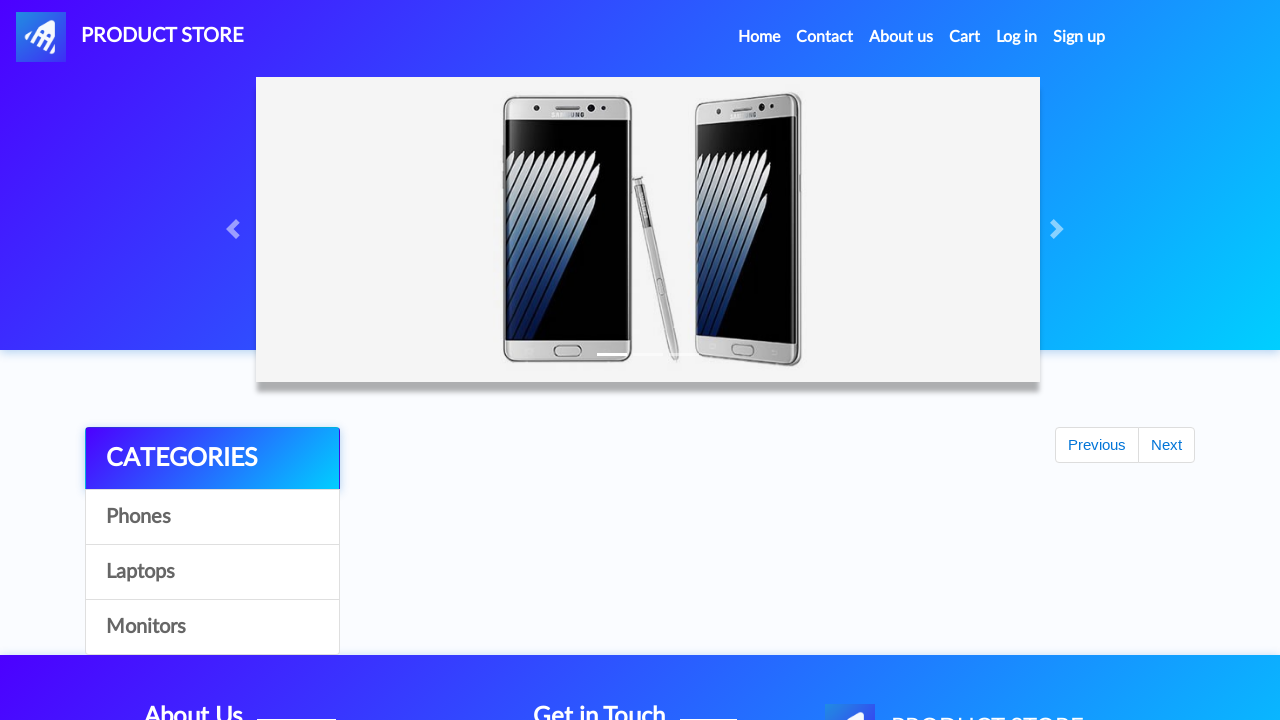

Alert dialog accepted after form submission
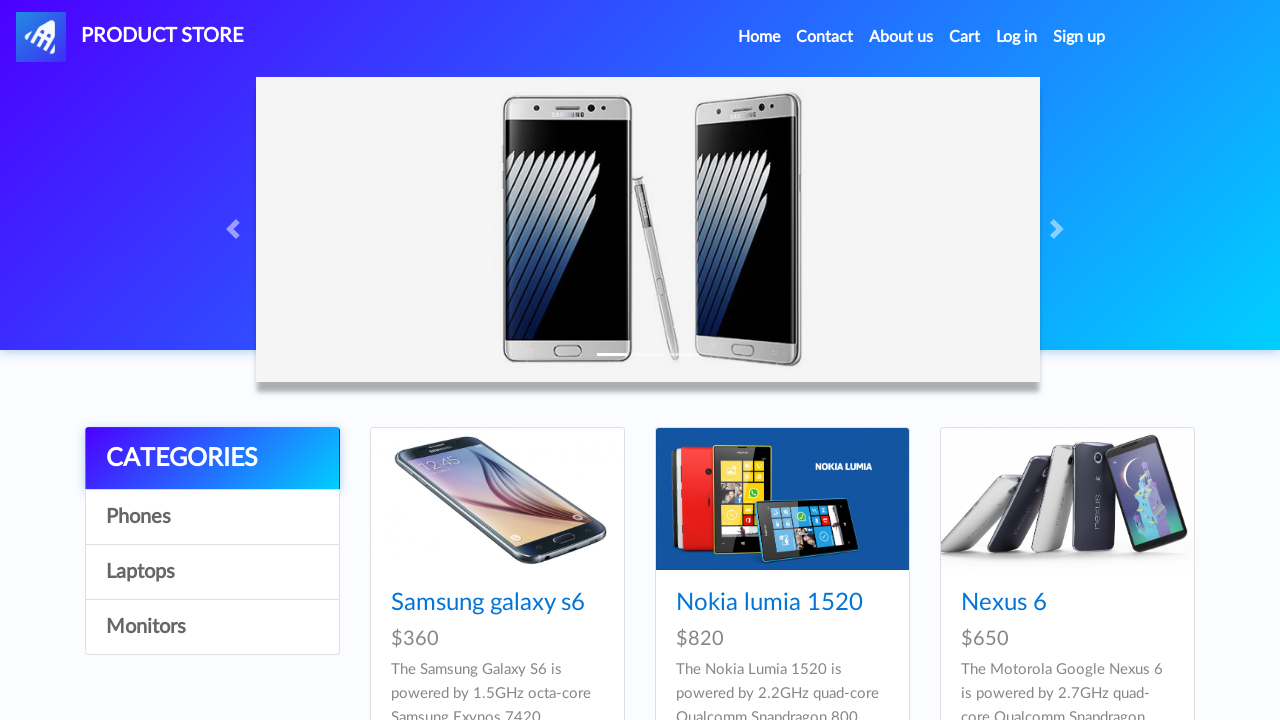

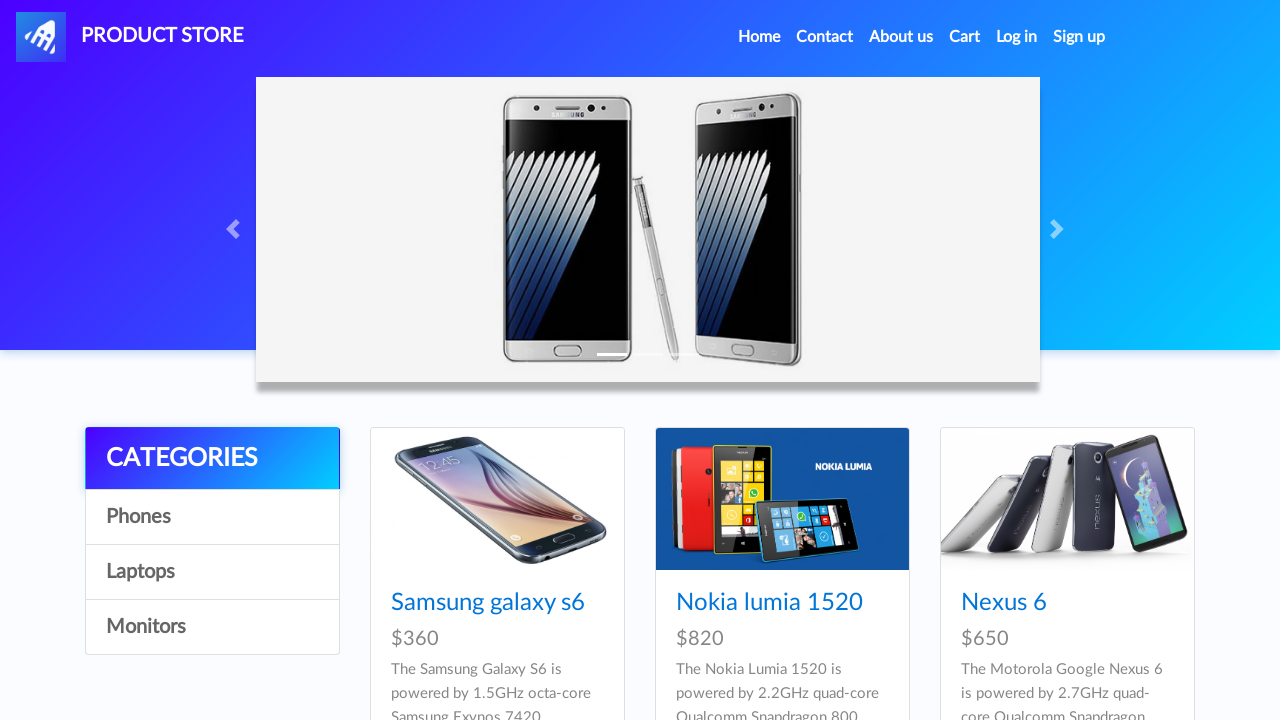